Tests keyboard navigation by performing PAGE_DOWN and PAGE_UP actions on the page to verify scroll functionality

Starting URL: https://thetestingacademy.com/

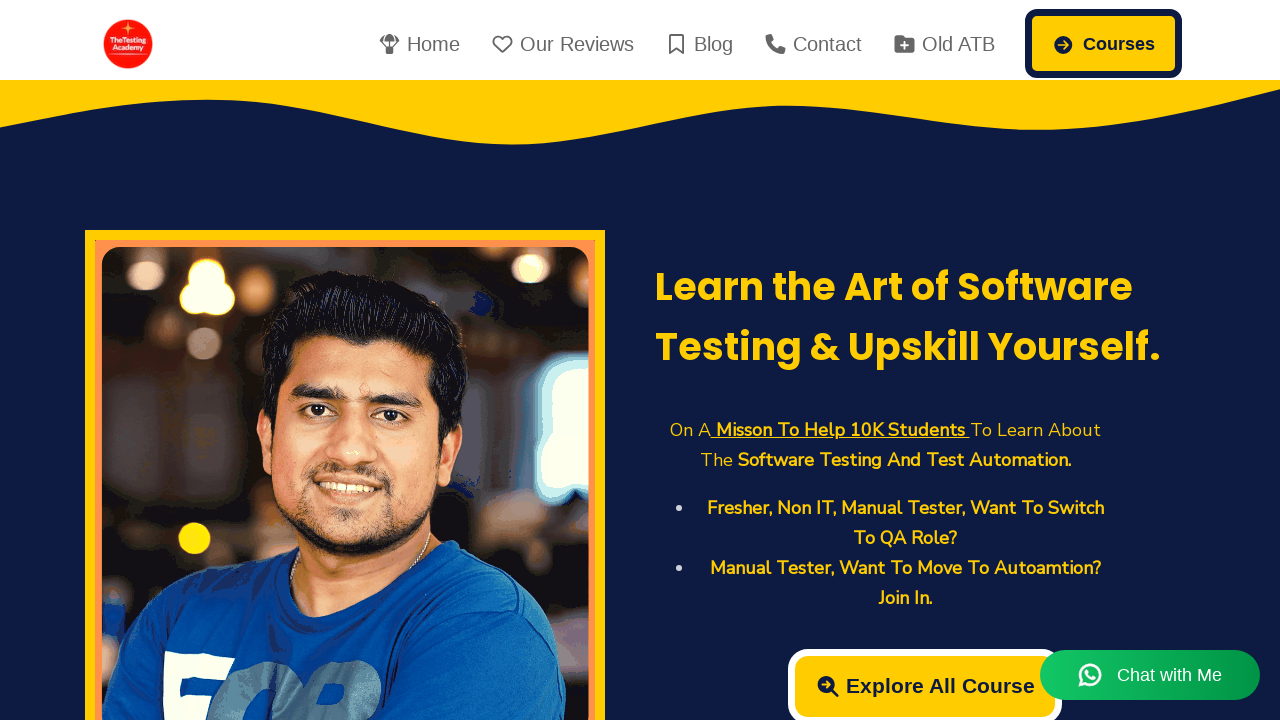

Navigated to https://thetestingacademy.com/
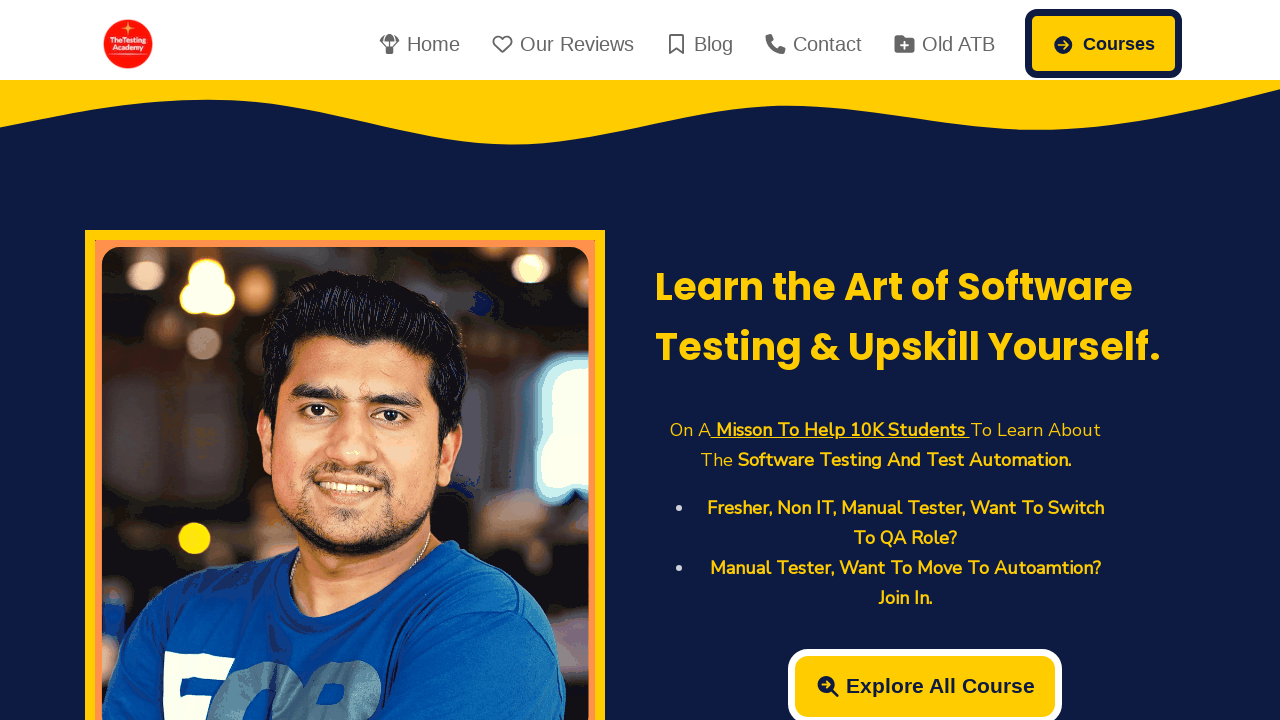

Pressed PageDown to scroll down the page
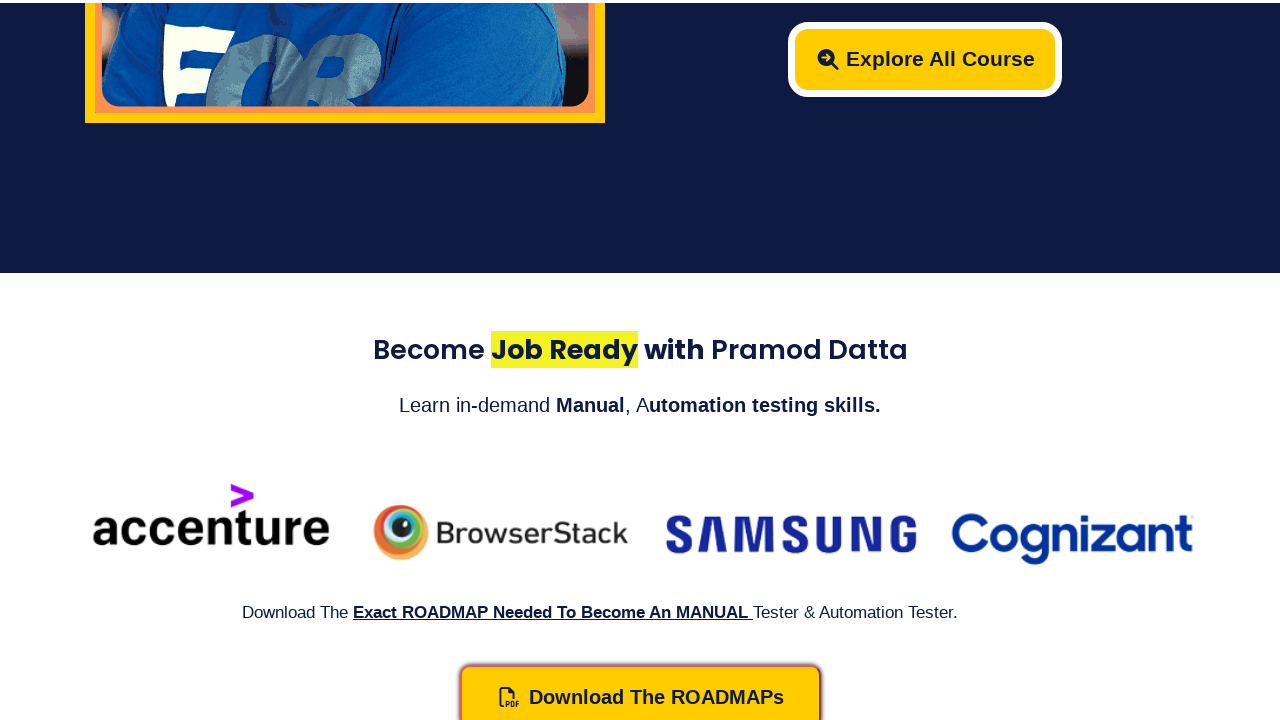

Pressed PageUp to scroll back up the page
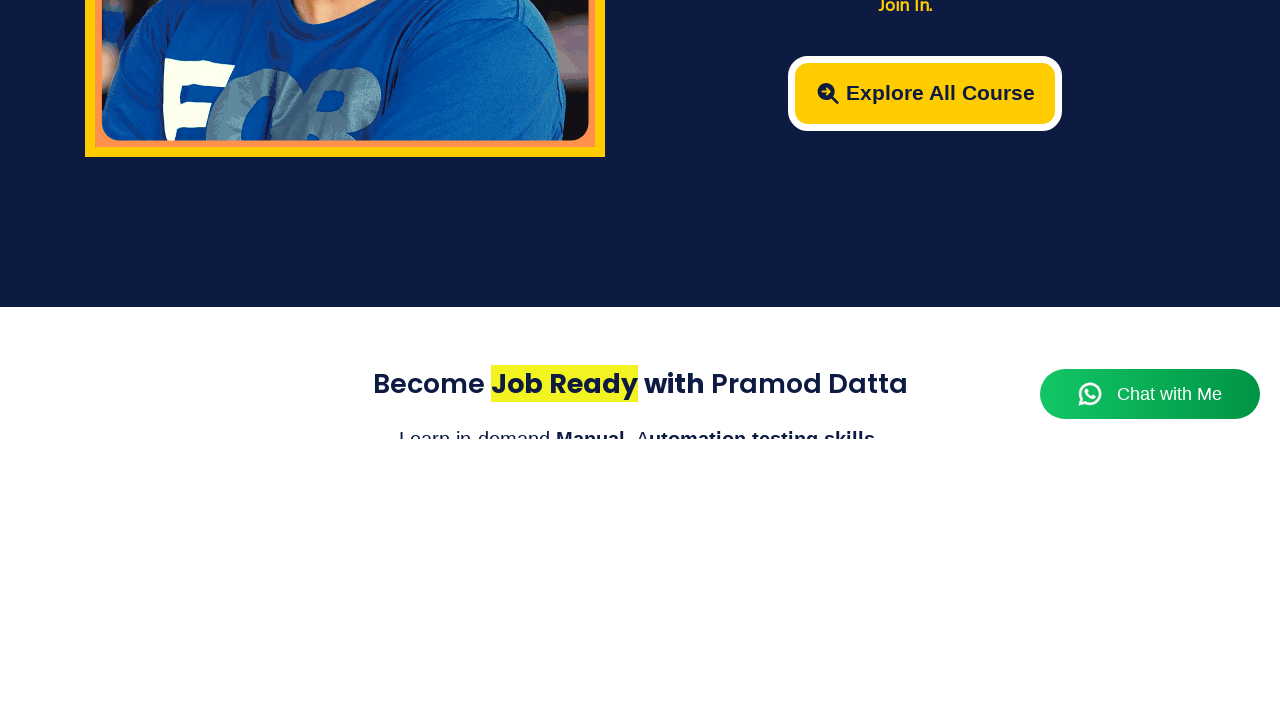

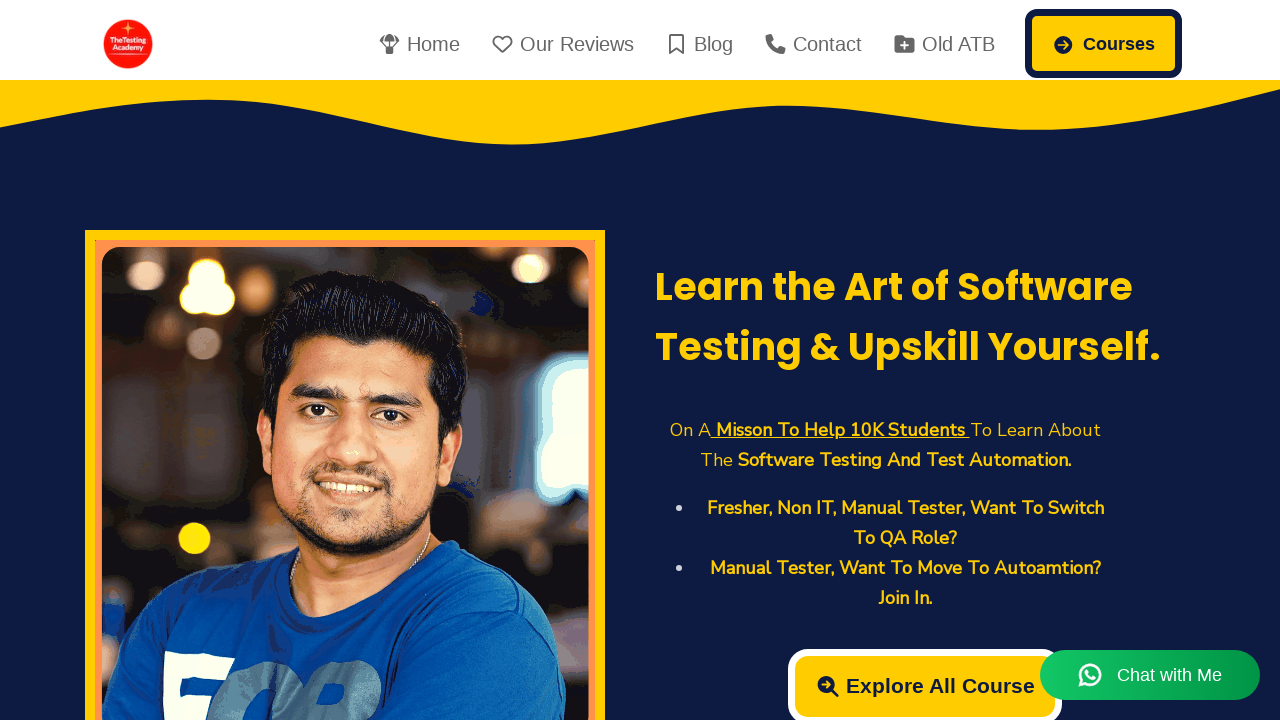